Tests login form validation by entering invalid username, invalid password, valid credentials, and then logging out, verifying error messages and successful login/logout behavior

Starting URL: https://the-internet.herokuapp.com/login

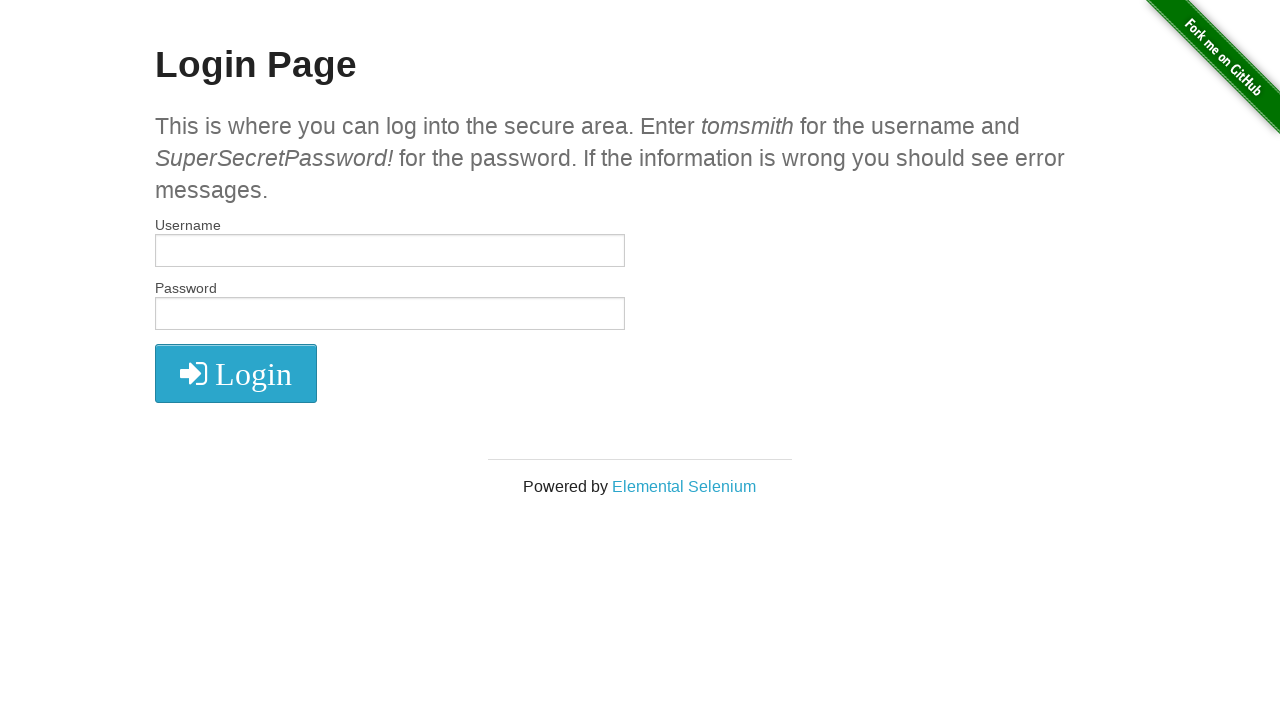

Filled username field with 'invaliduser123' on input[name='username']
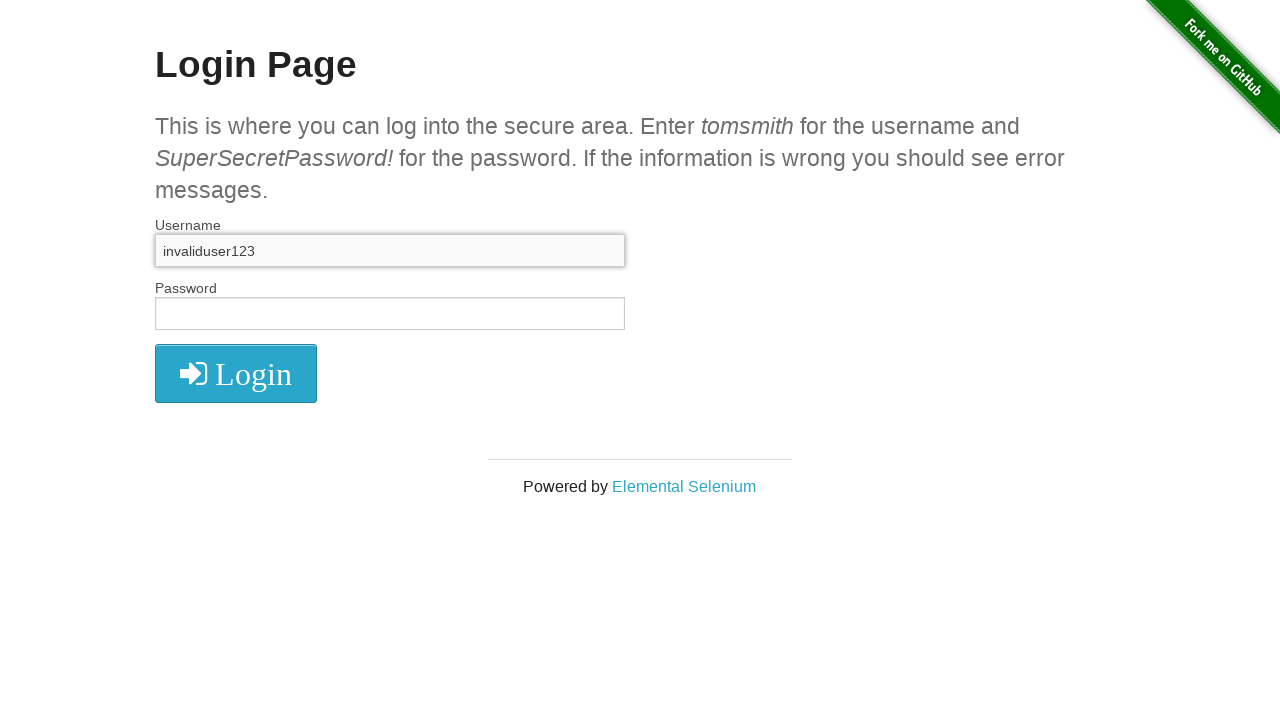

Filled password field with 'wrongpass!' on input[name='password']
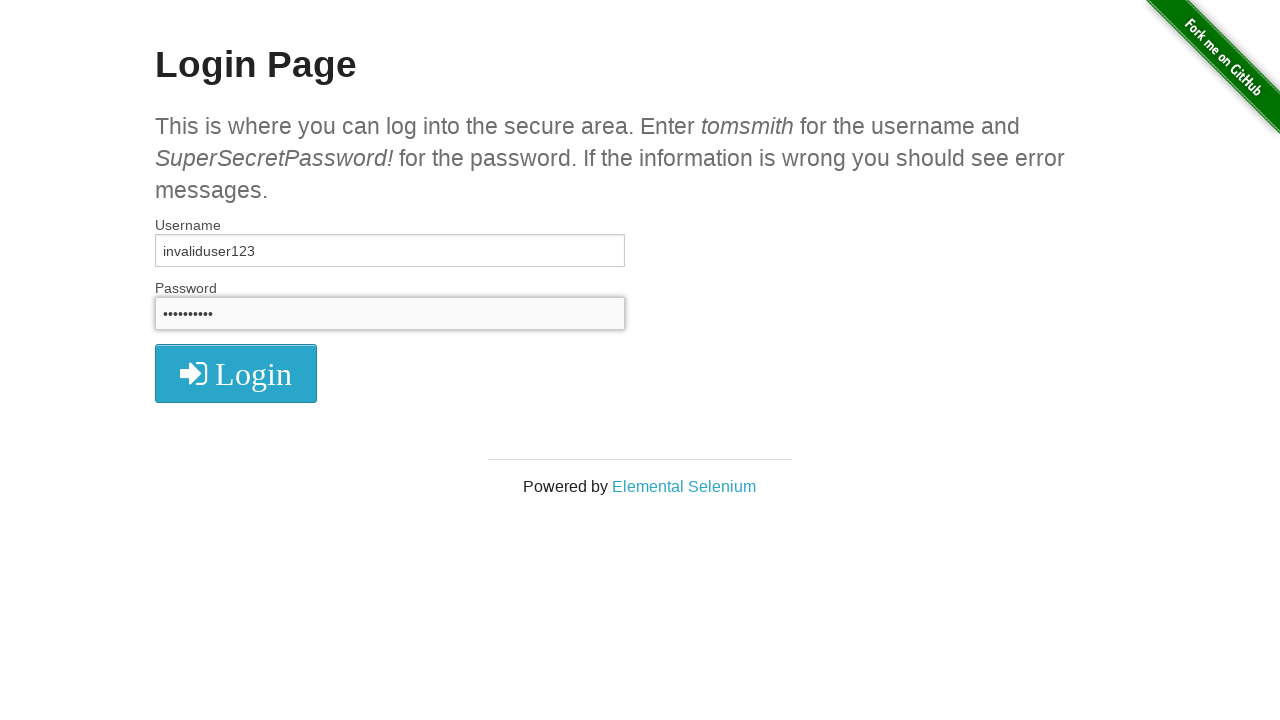

Clicked submit button with invalid username at (236, 373) on button[type='submit']
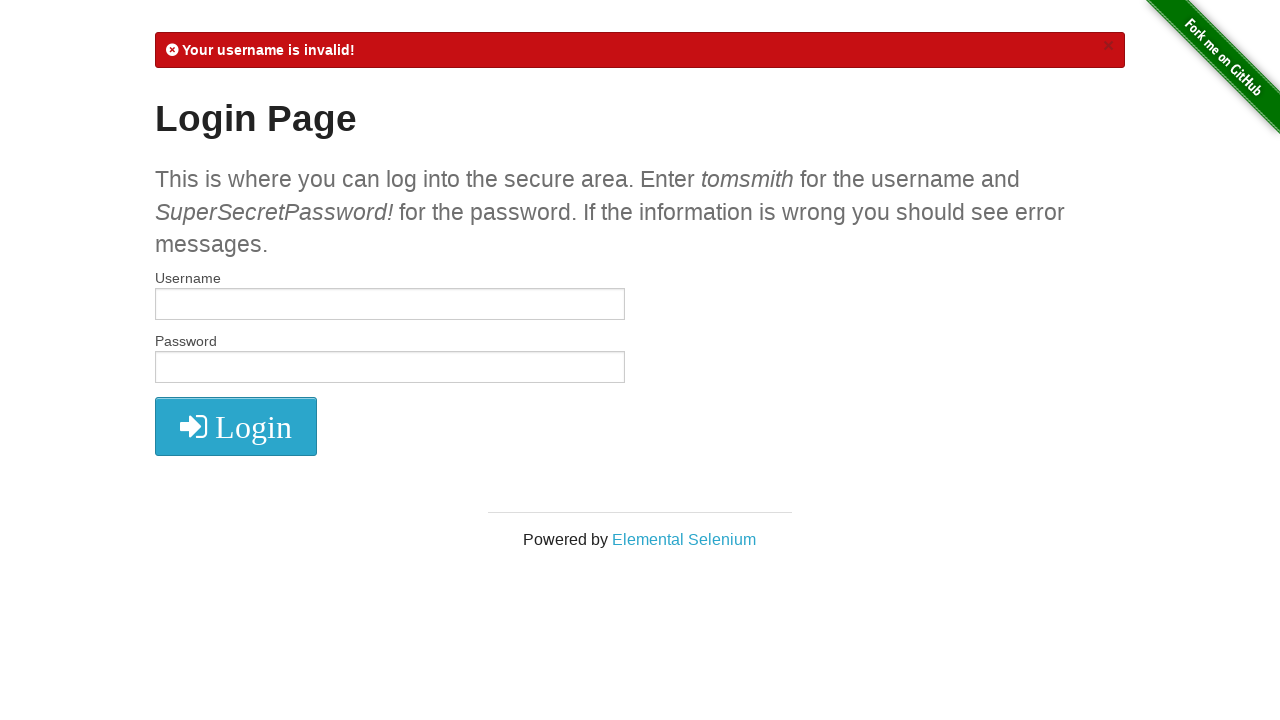

Retrieved error message for invalid username
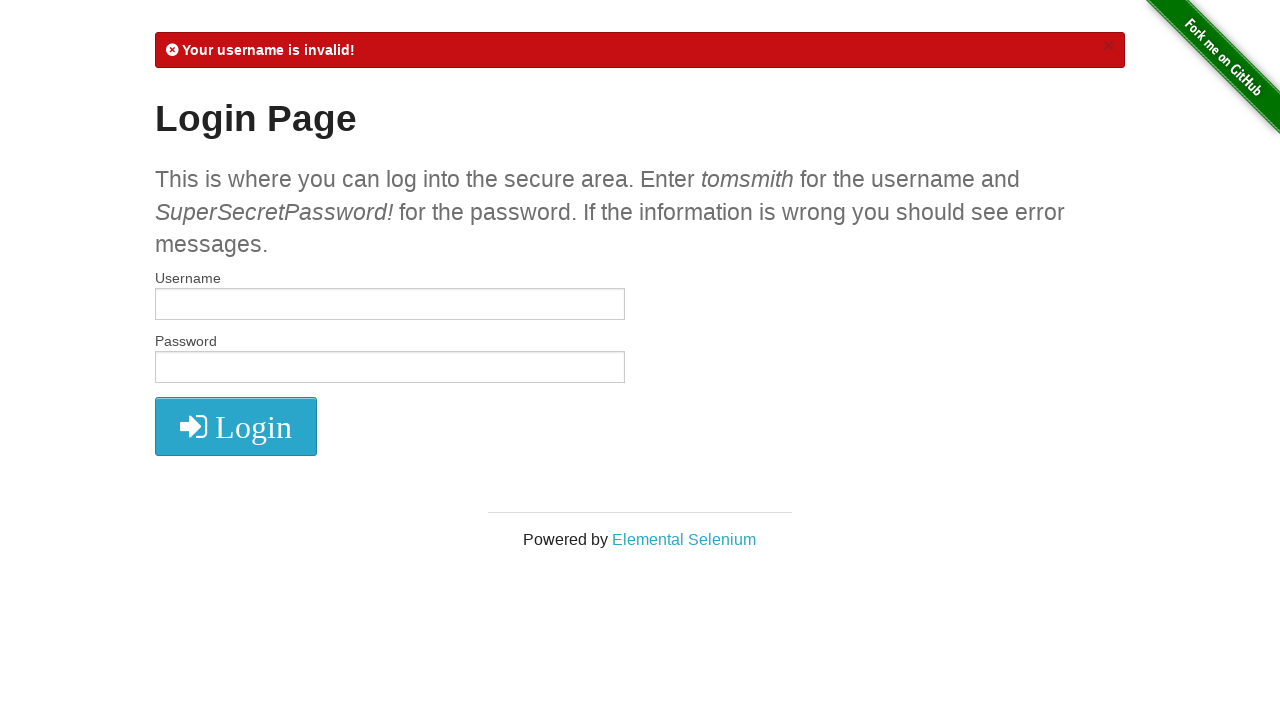

Verified error message contains 'Your username is invalid'
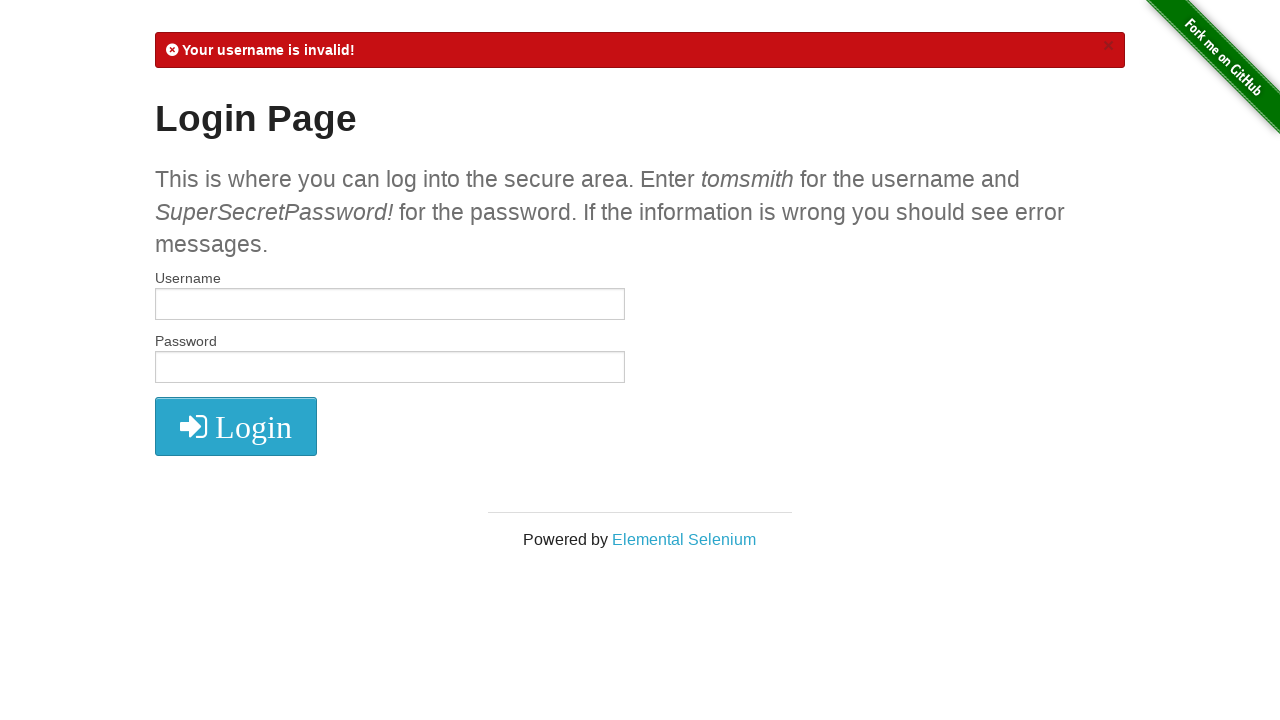

Filled username field with 'tomsmith' on input[name='username']
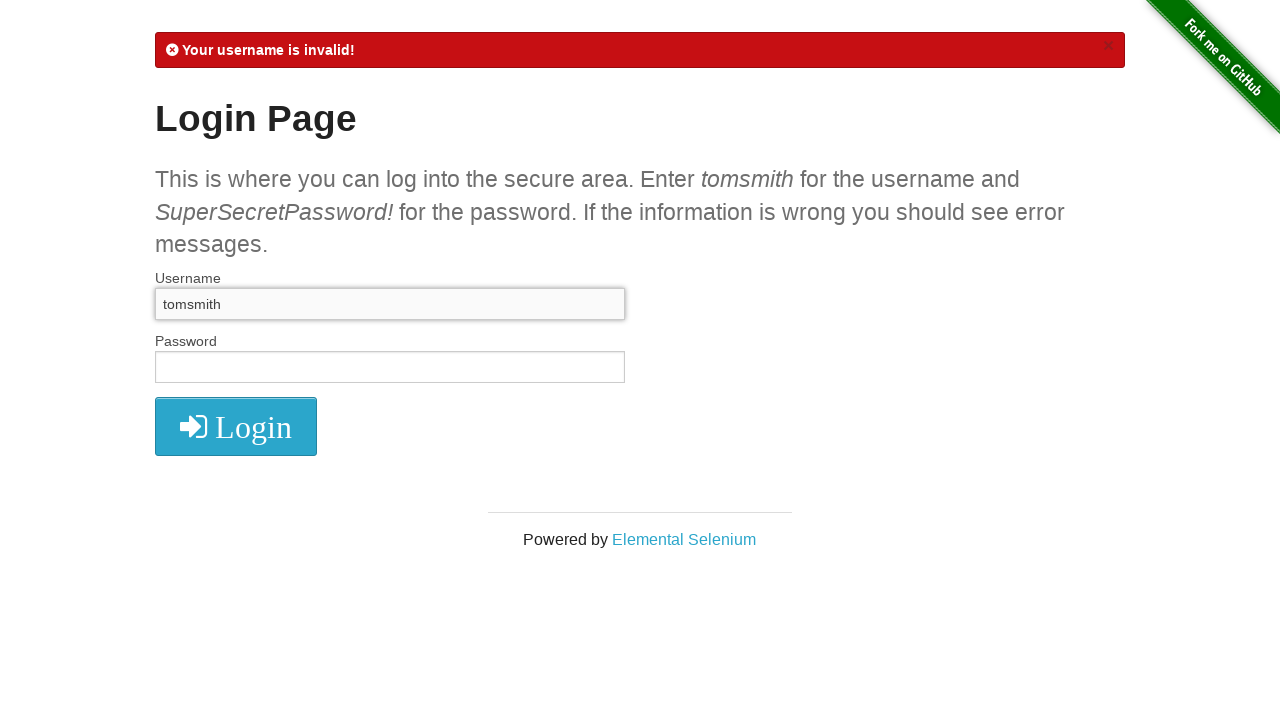

Filled password field with 'wrongpass!' on input[name='password']
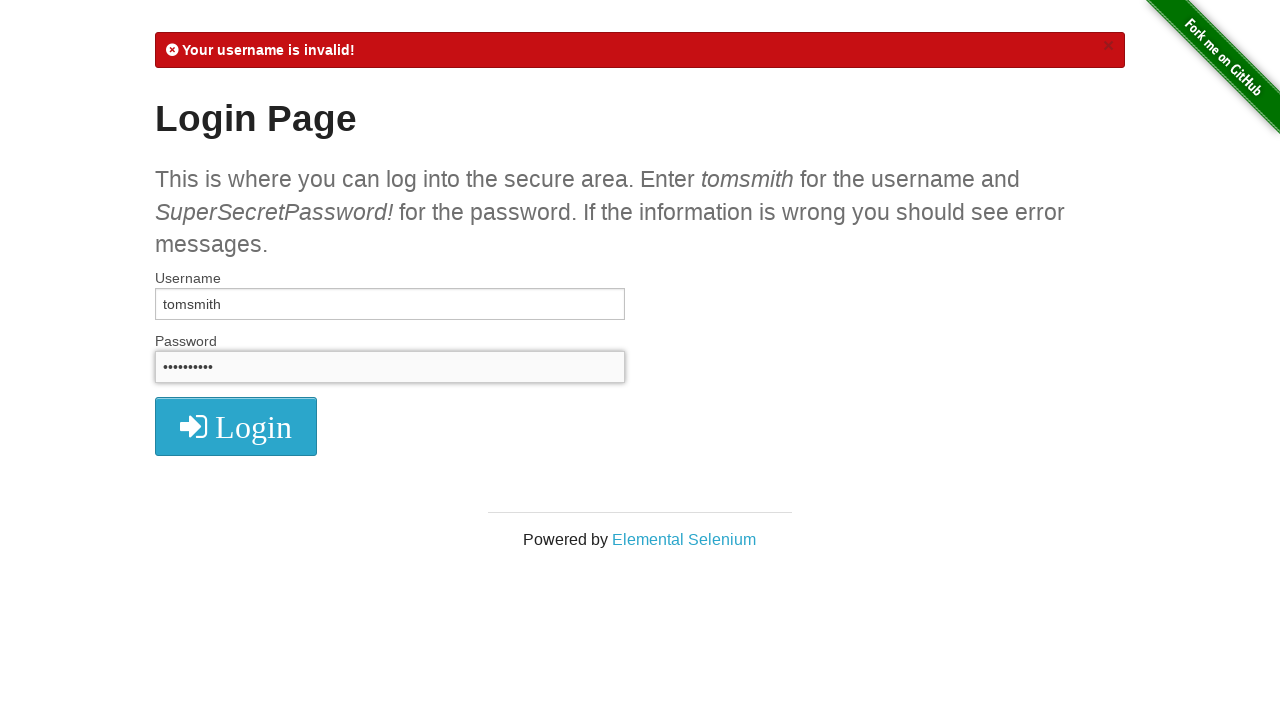

Clicked submit button with valid username and invalid password at (236, 427) on button[type='submit']
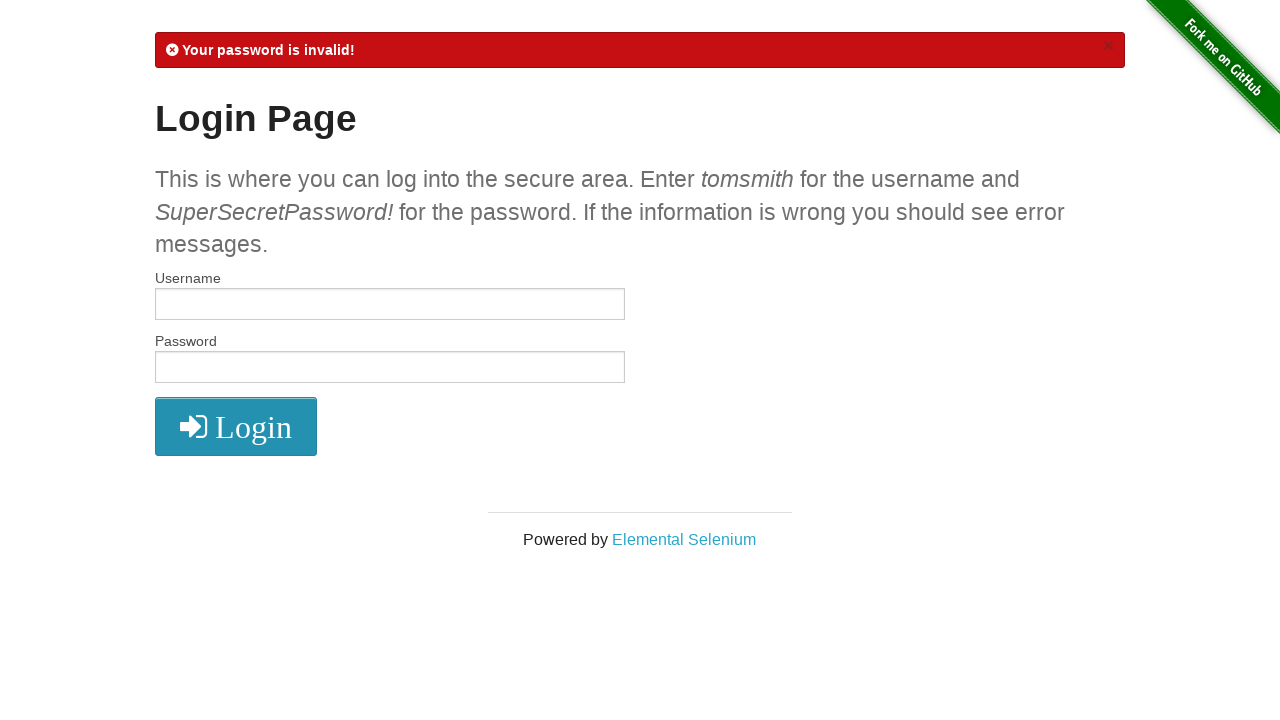

Retrieved error message for invalid password
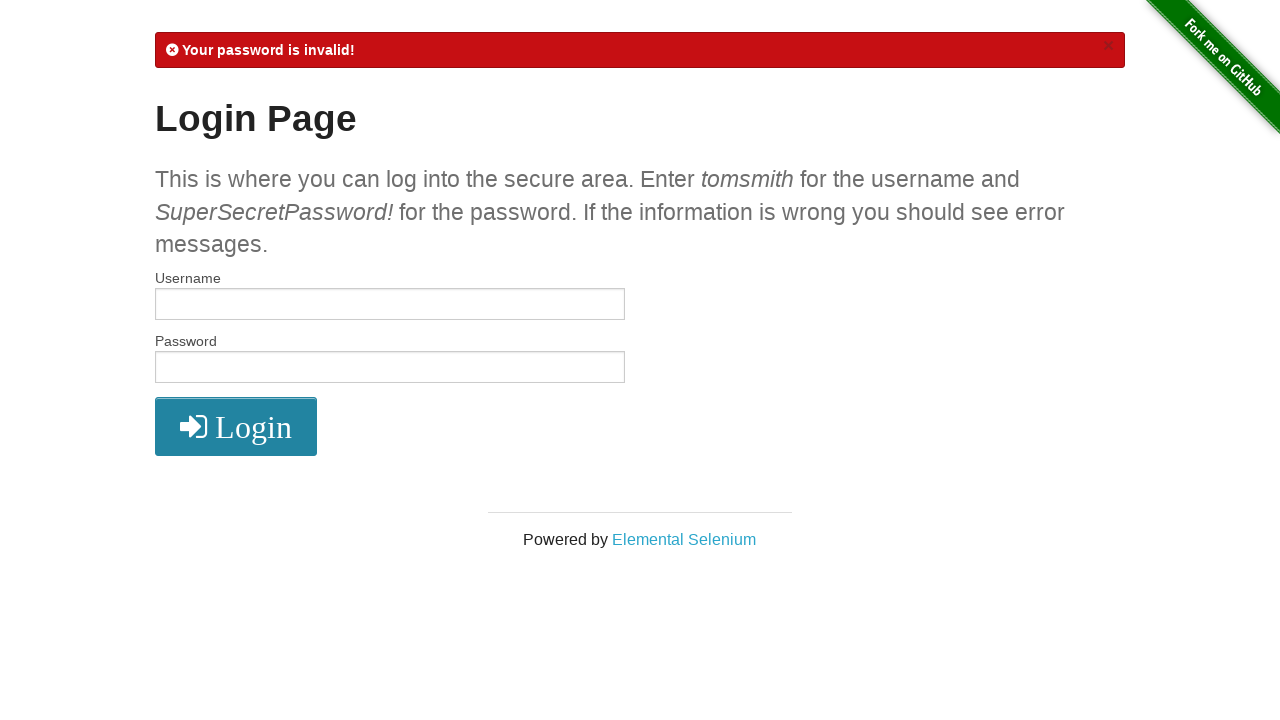

Verified error message contains 'Your password is invalid'
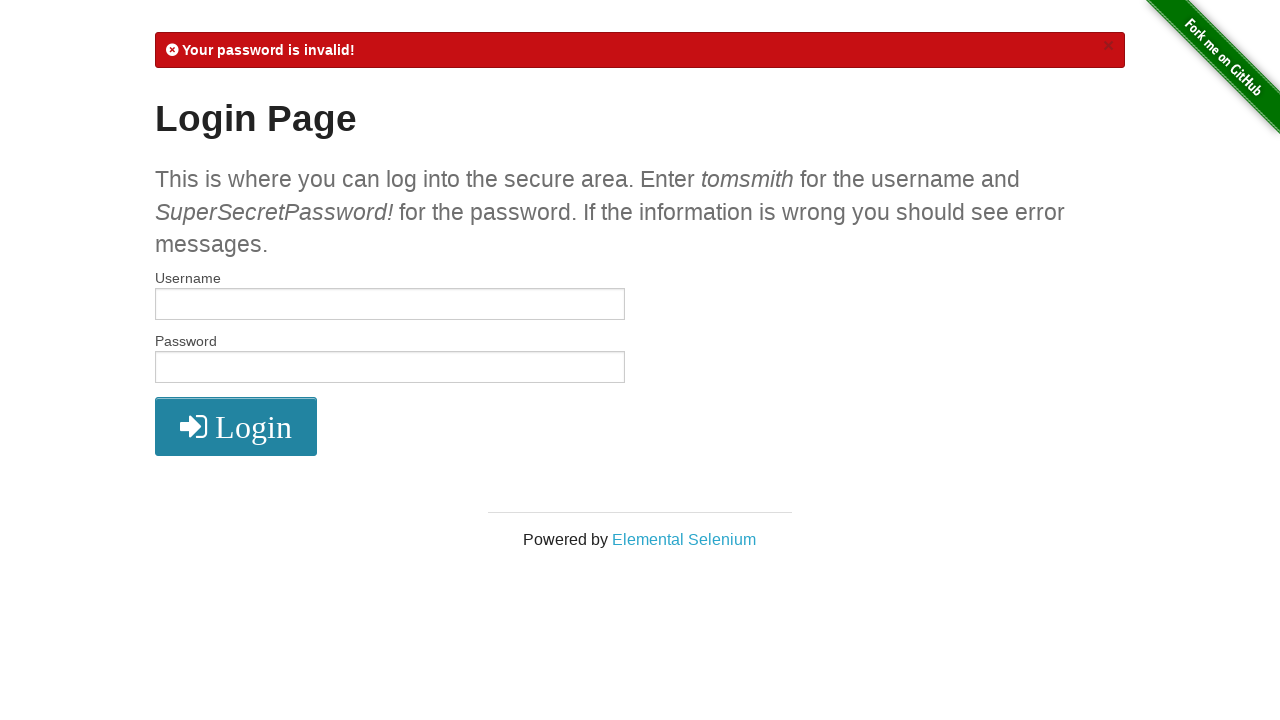

Filled username field with 'tomsmith' on input[name='username']
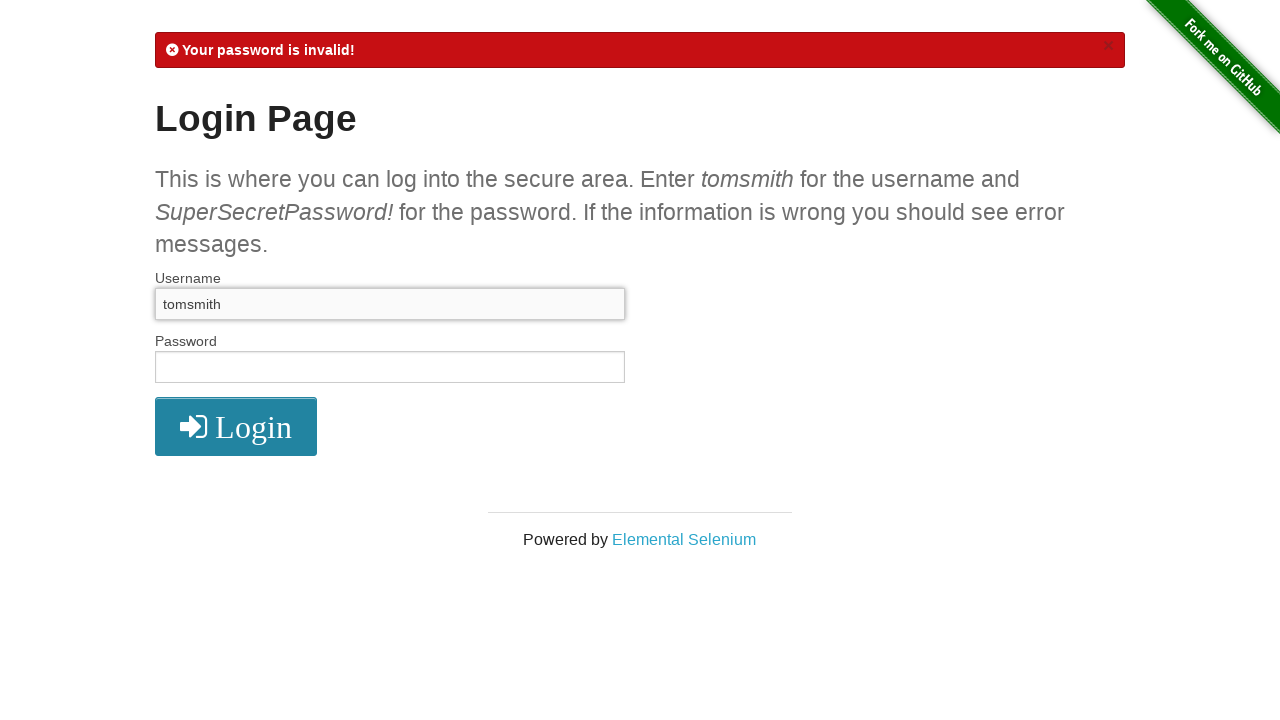

Filled password field with 'SuperSecretPassword!' on input[name='password']
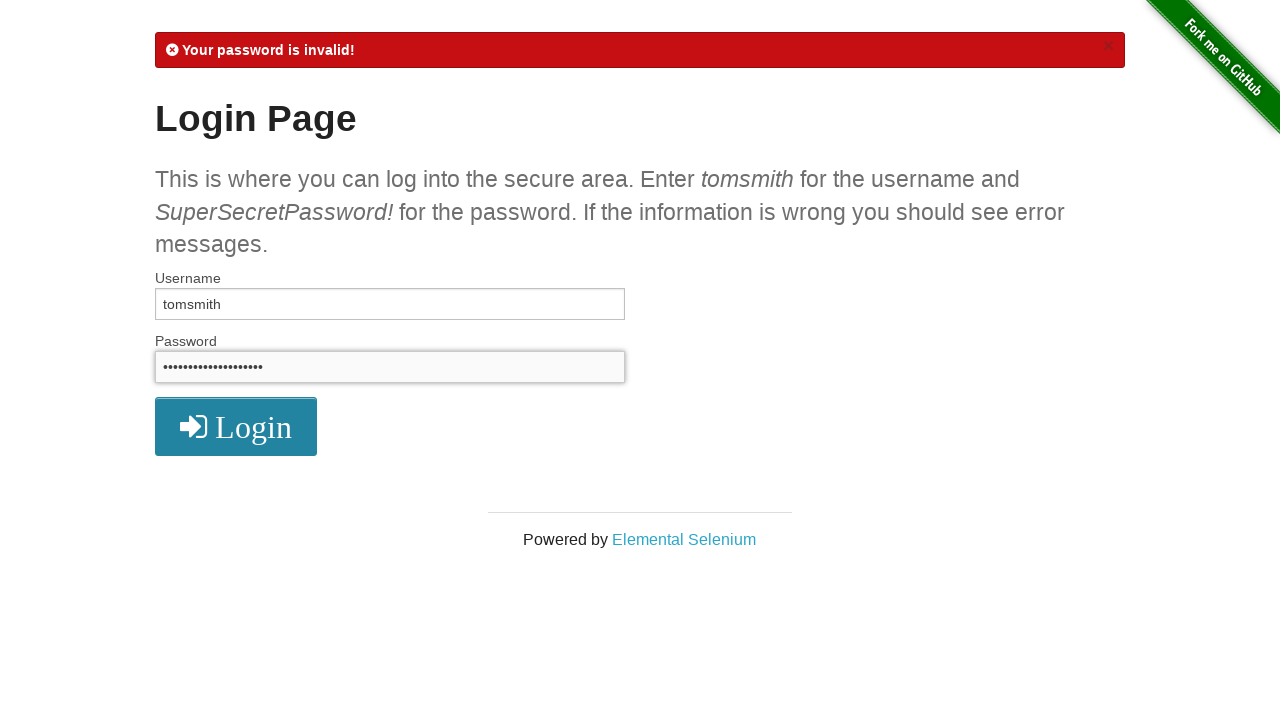

Clicked submit button with valid credentials at (236, 427) on button[type='submit']
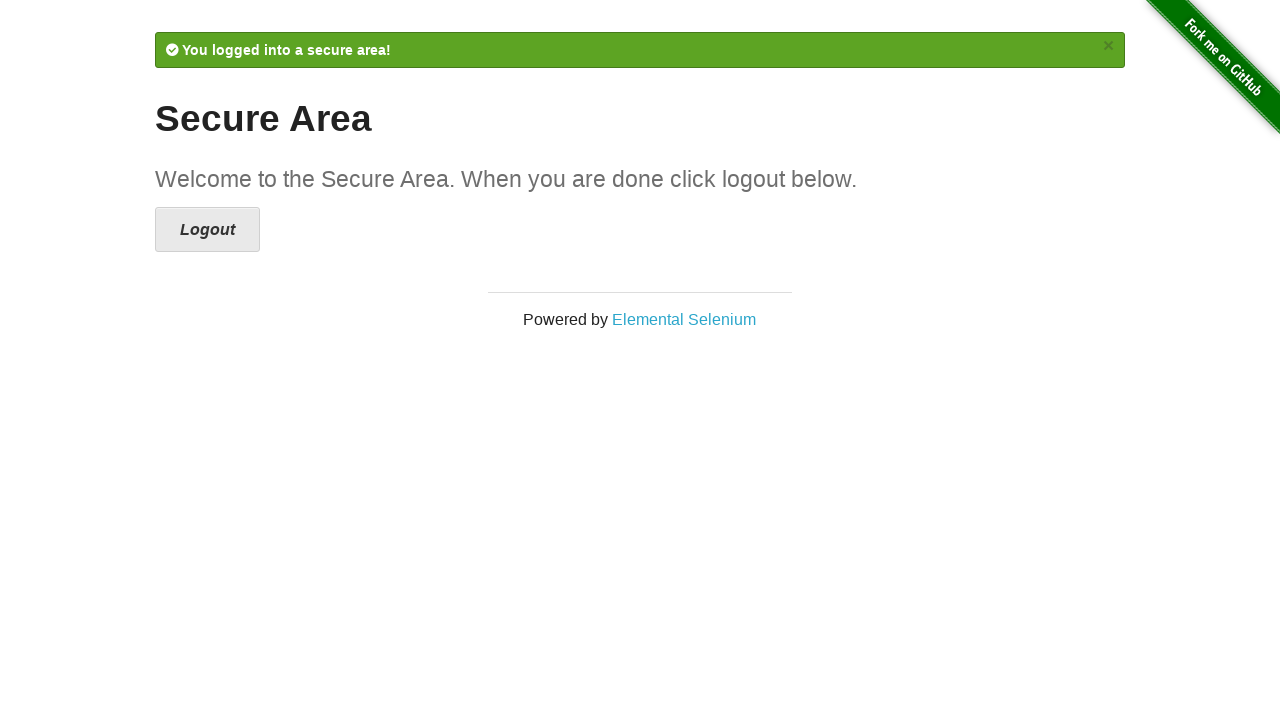

Retrieved success message after login
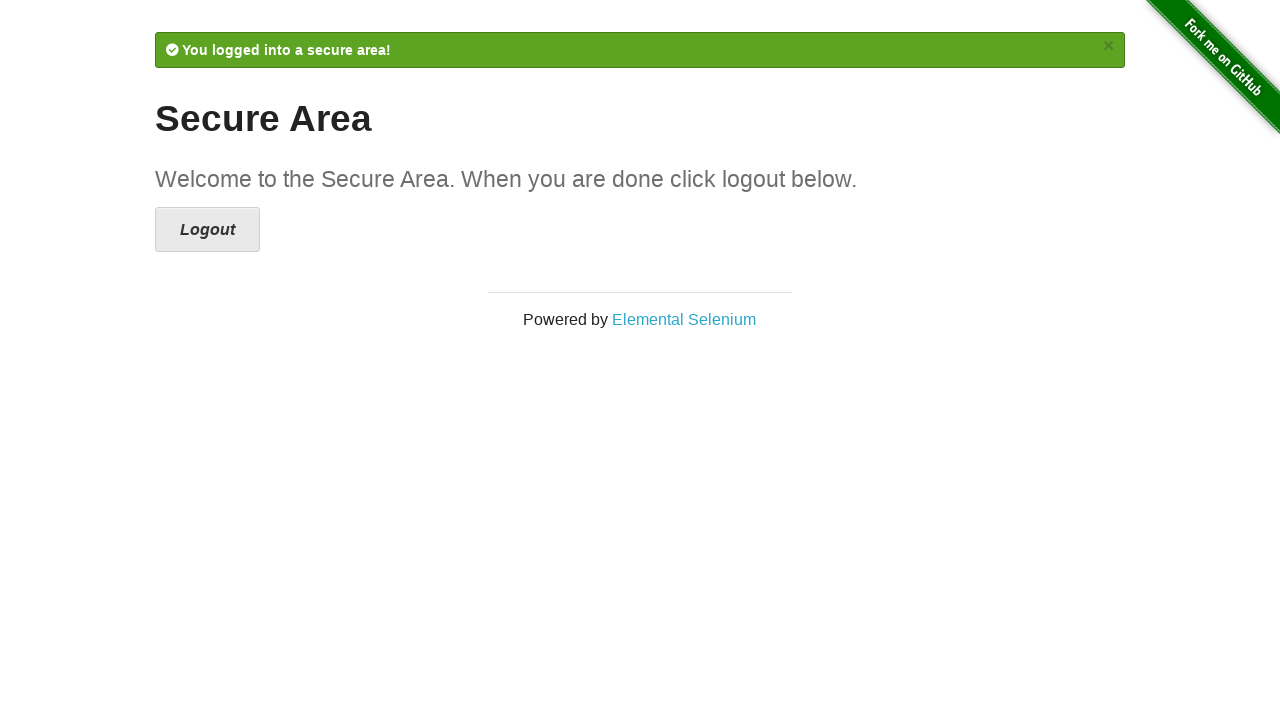

Verified success message contains 'You logged into a secure area!'
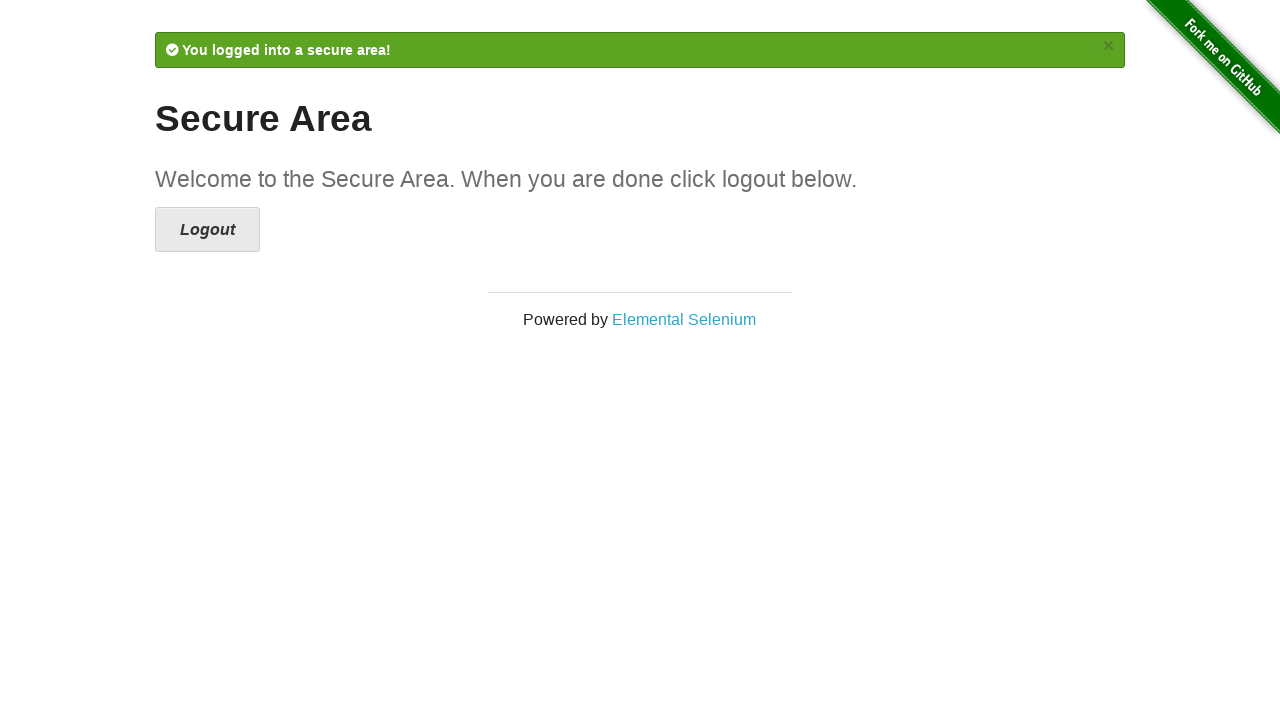

Verified URL contains 'secure' after successful login
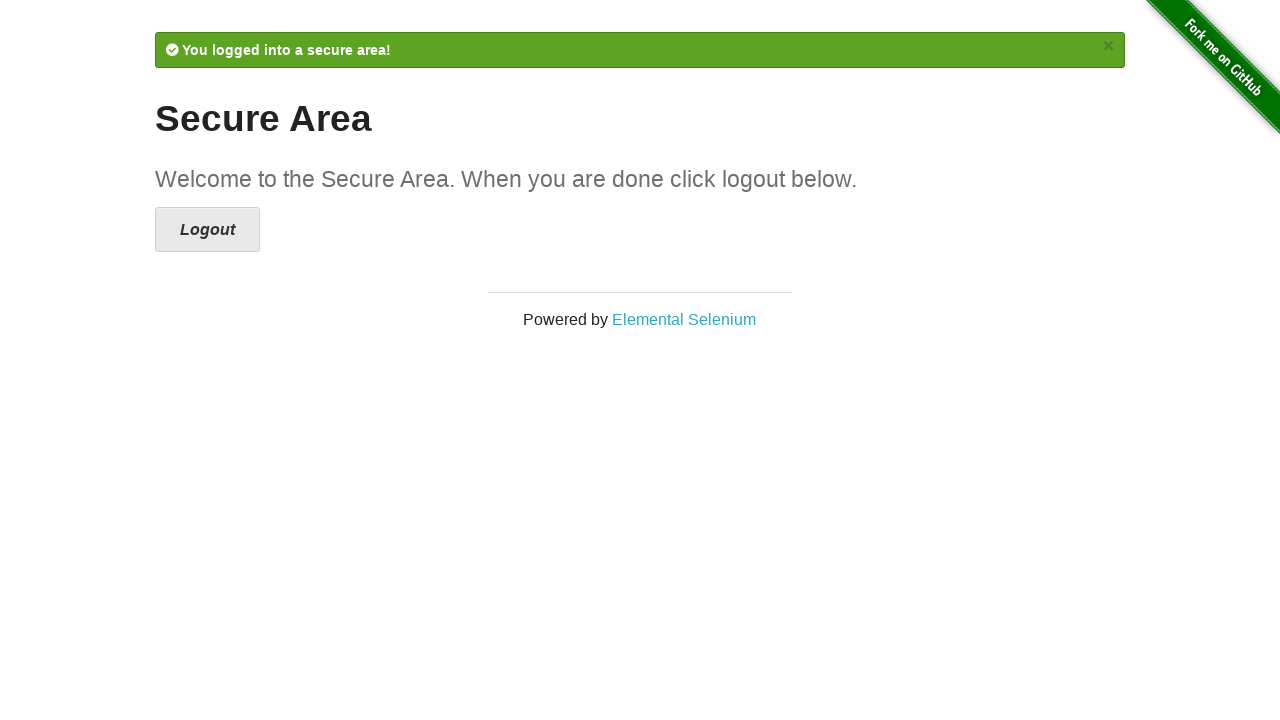

Retrieved heading text from secure area
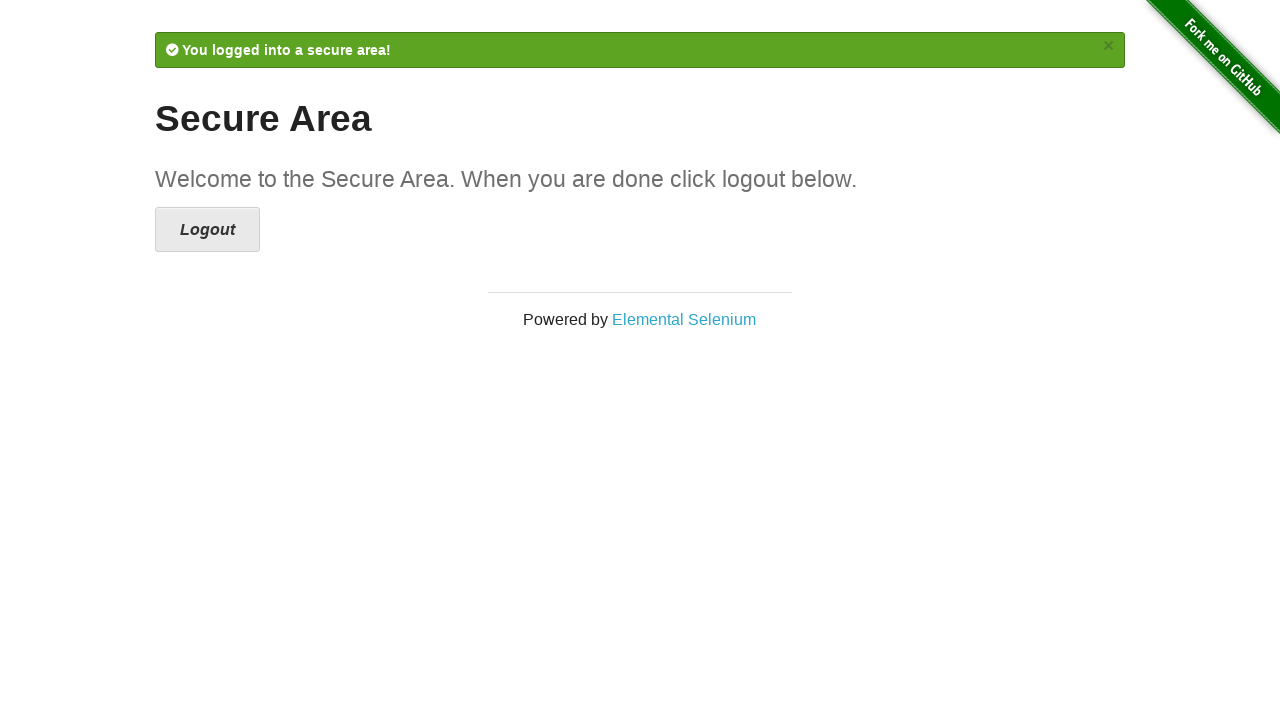

Verified heading contains 'Secure Area'
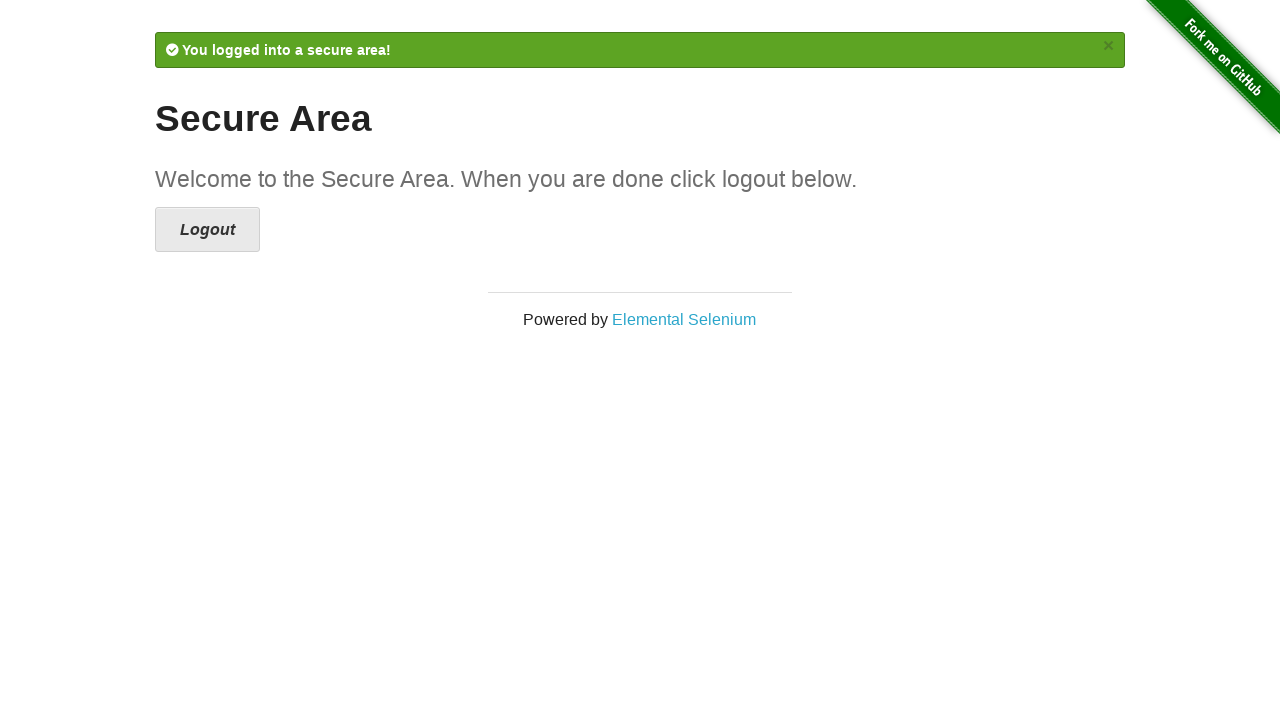

Clicked logout button at (208, 230) on a.button
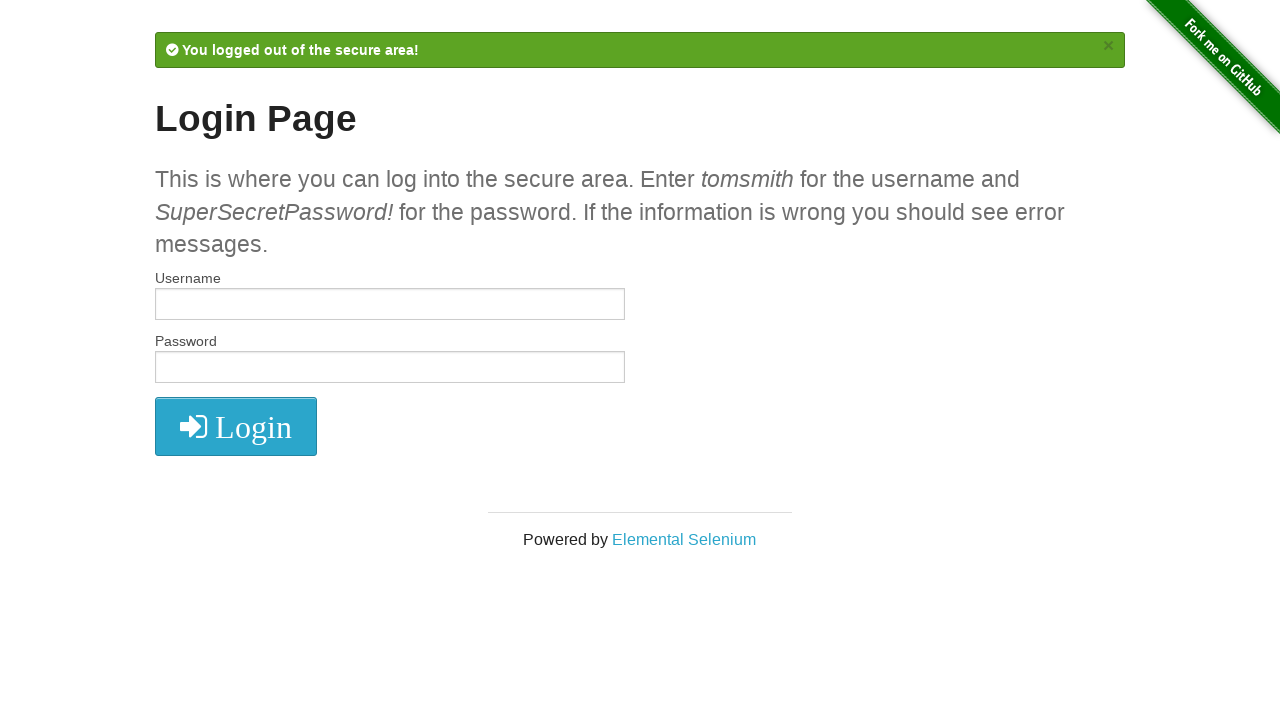

Retrieved message after logout
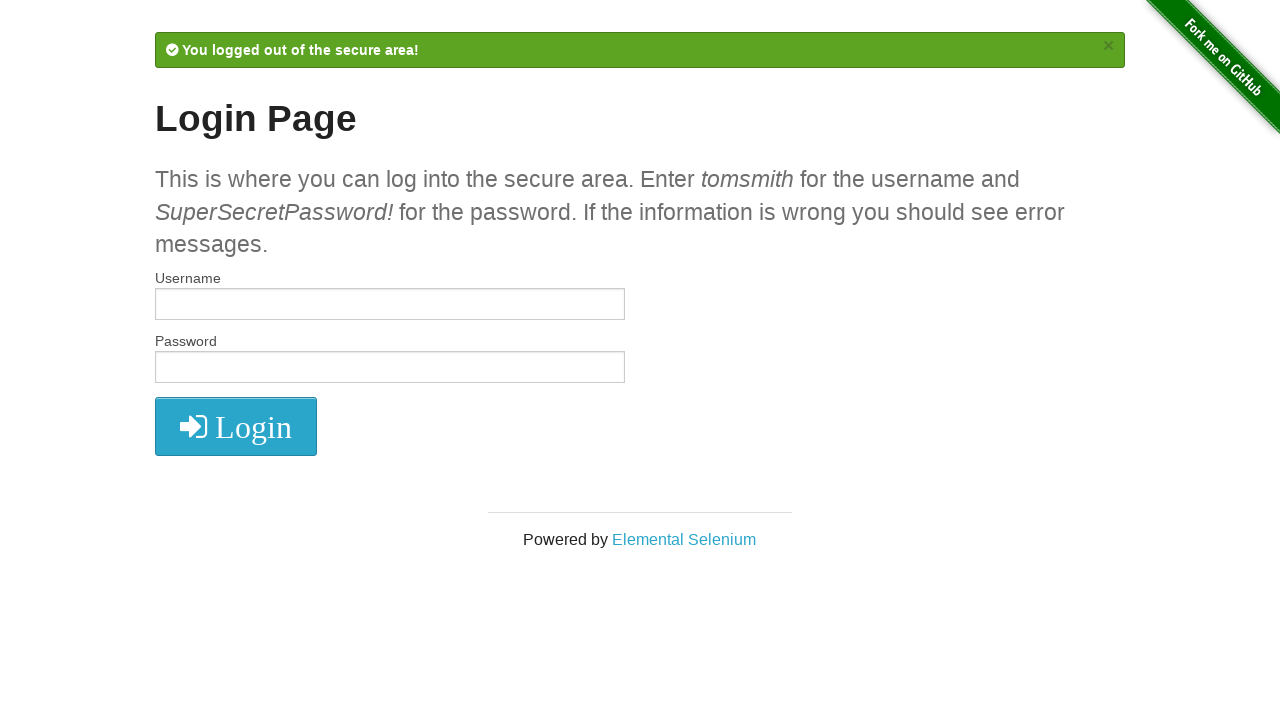

Verified logout message contains 'You logged out of the secure area!'
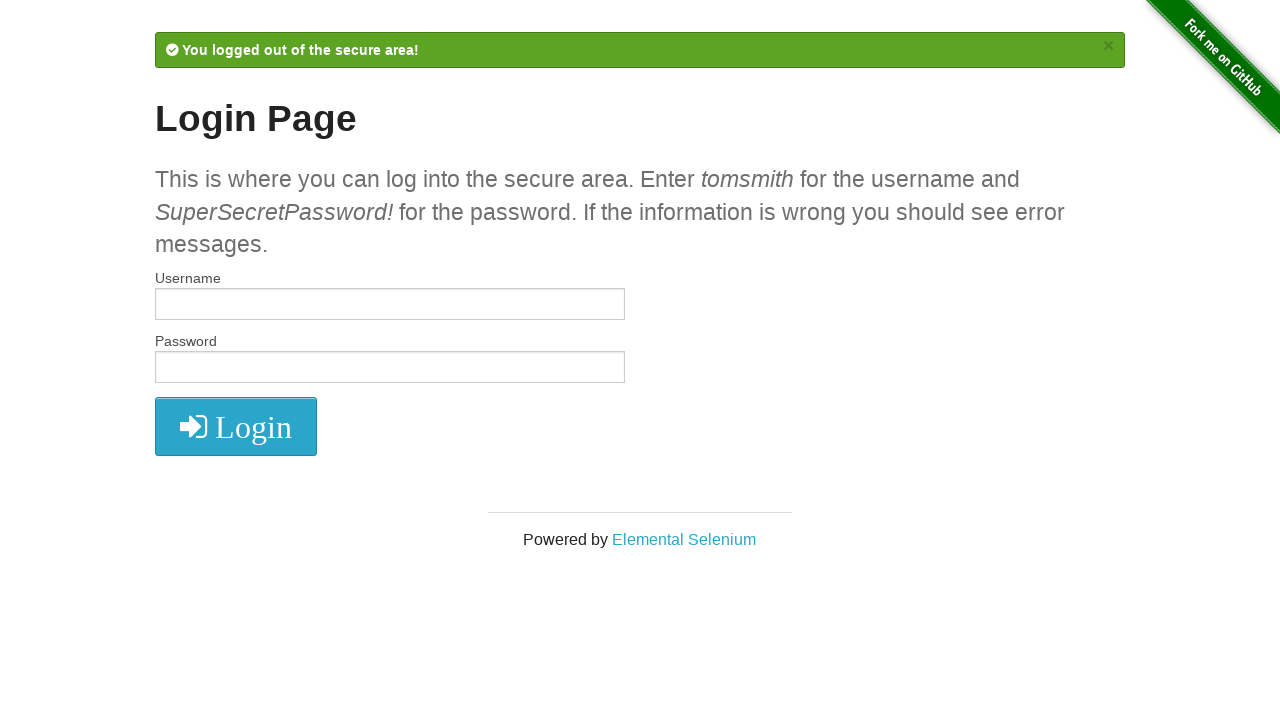

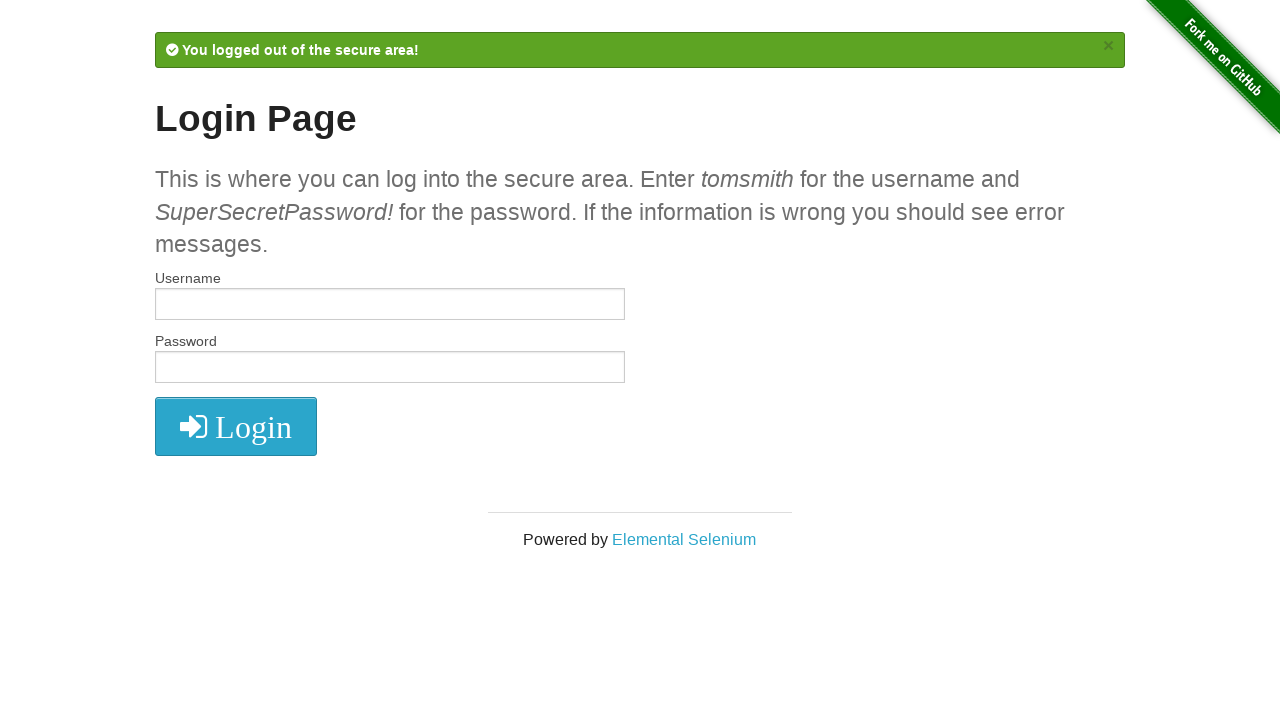